Tests mouse click-and-hold functionality by navigating to a demo app, clicking on Mouse Actions and Click & Hold sections, then performing click-and-hold and release actions on a circle element

Starting URL: https://demoapps.qspiders.com/ui?scenario=1

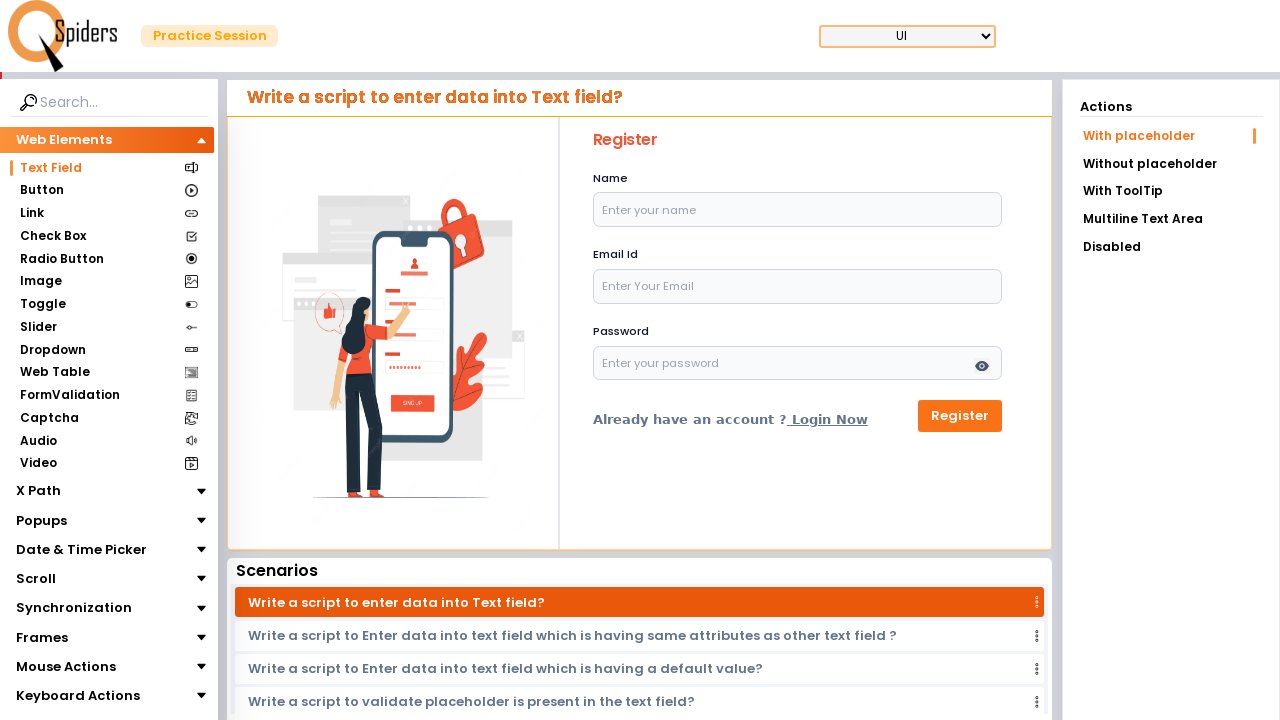

Clicked on Mouse Actions section at (66, 667) on xpath=//section[text()='Mouse Actions']
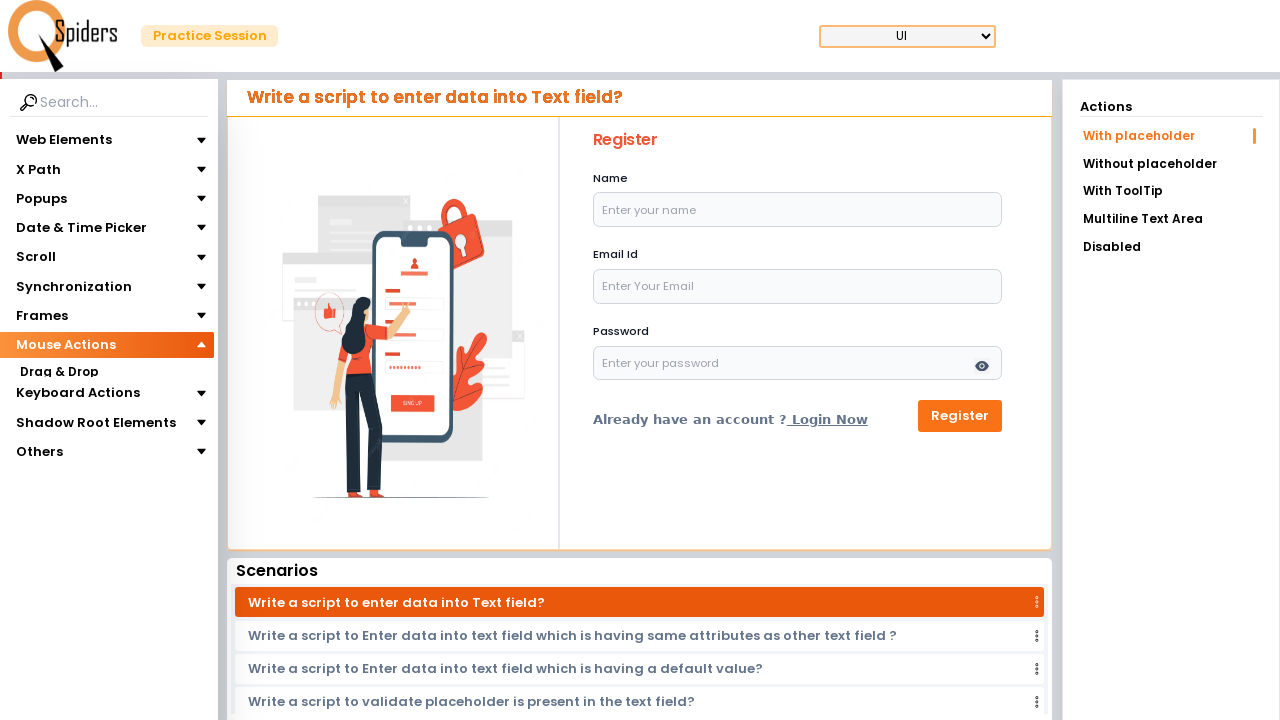

Clicked on Click & Hold section at (58, 418) on xpath=//section[text()='Click & Hold']
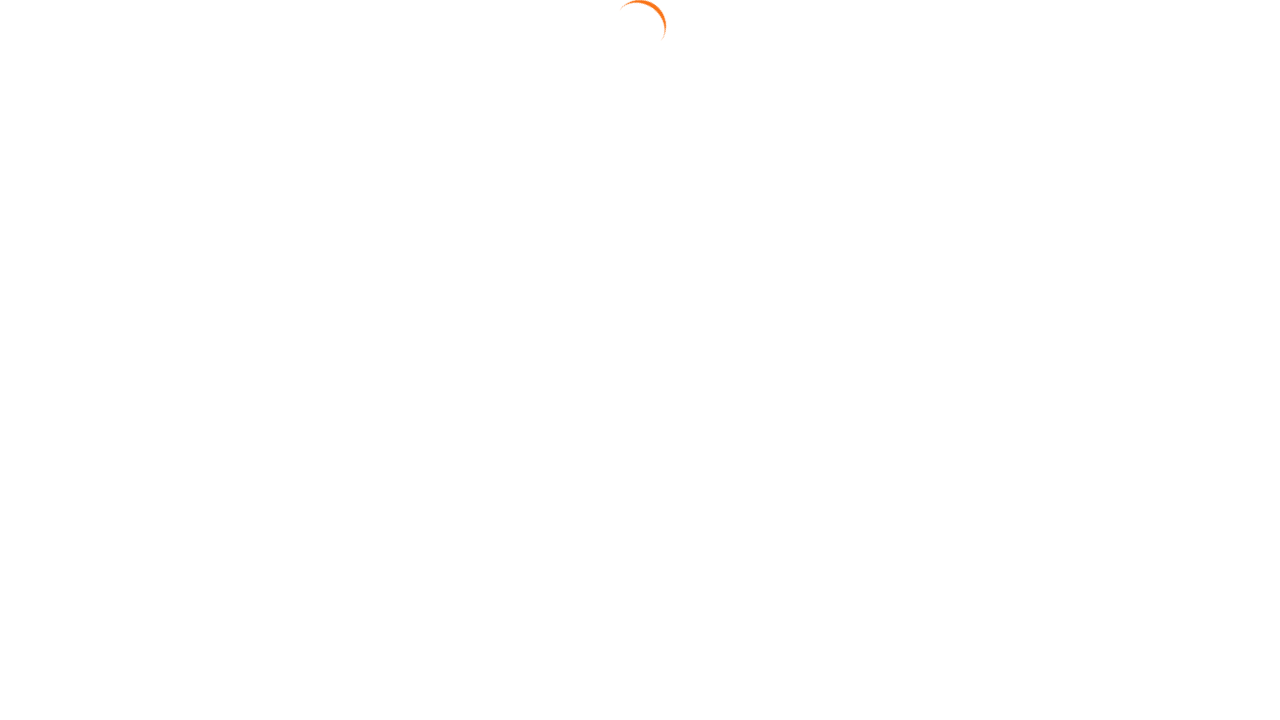

Circle element loaded and visible
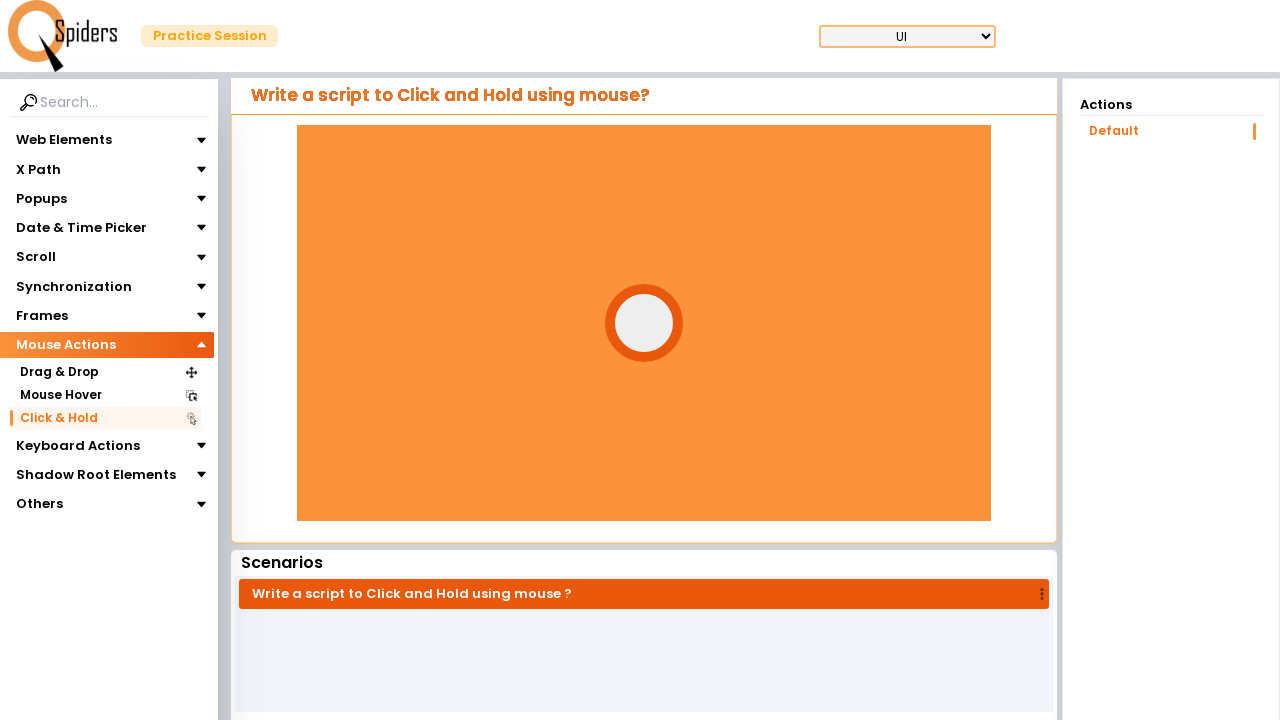

Located circle element
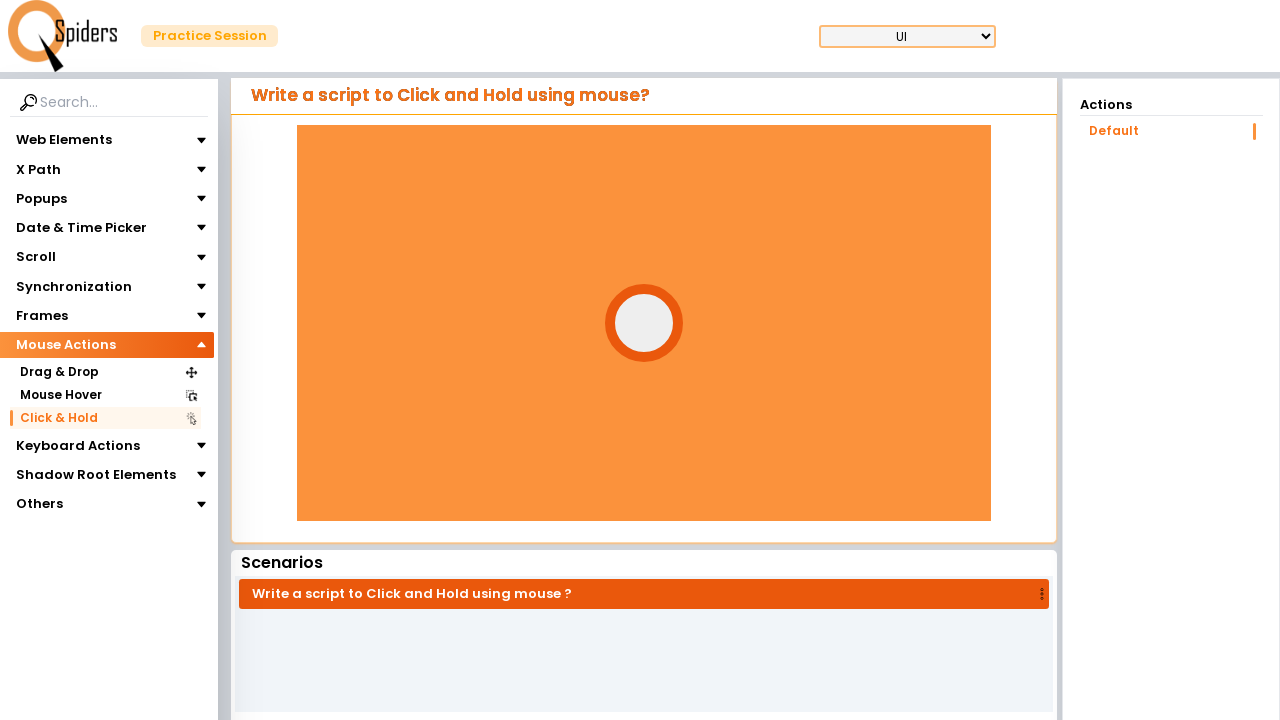

Hovered over circle element at (644, 323) on xpath=//div[@id='circle']
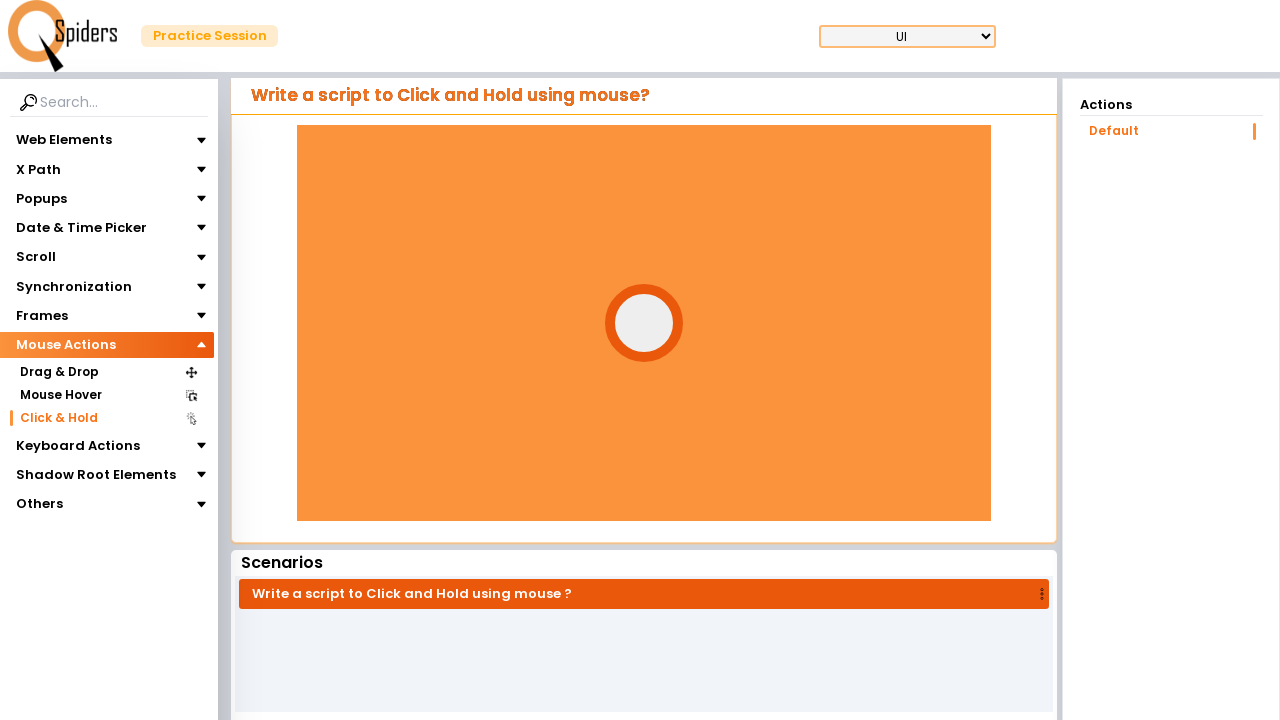

Pressed mouse button down on circle at (644, 323)
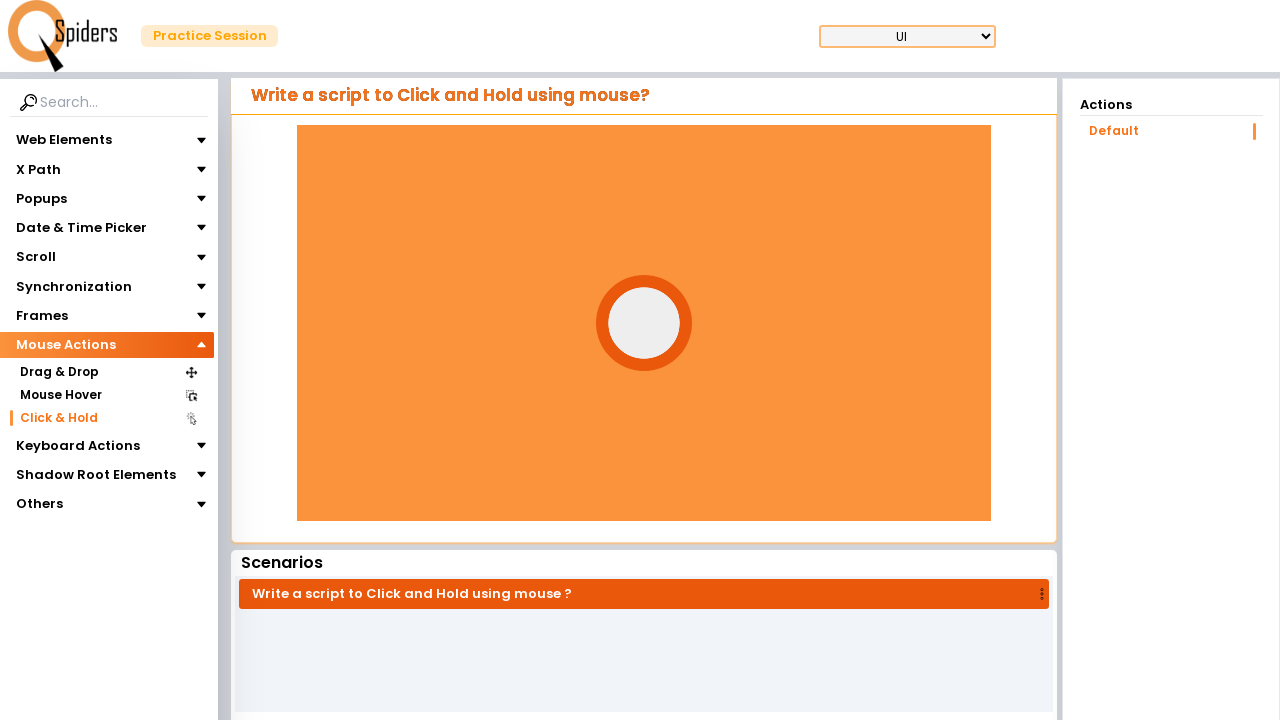

Held mouse button for 2 seconds
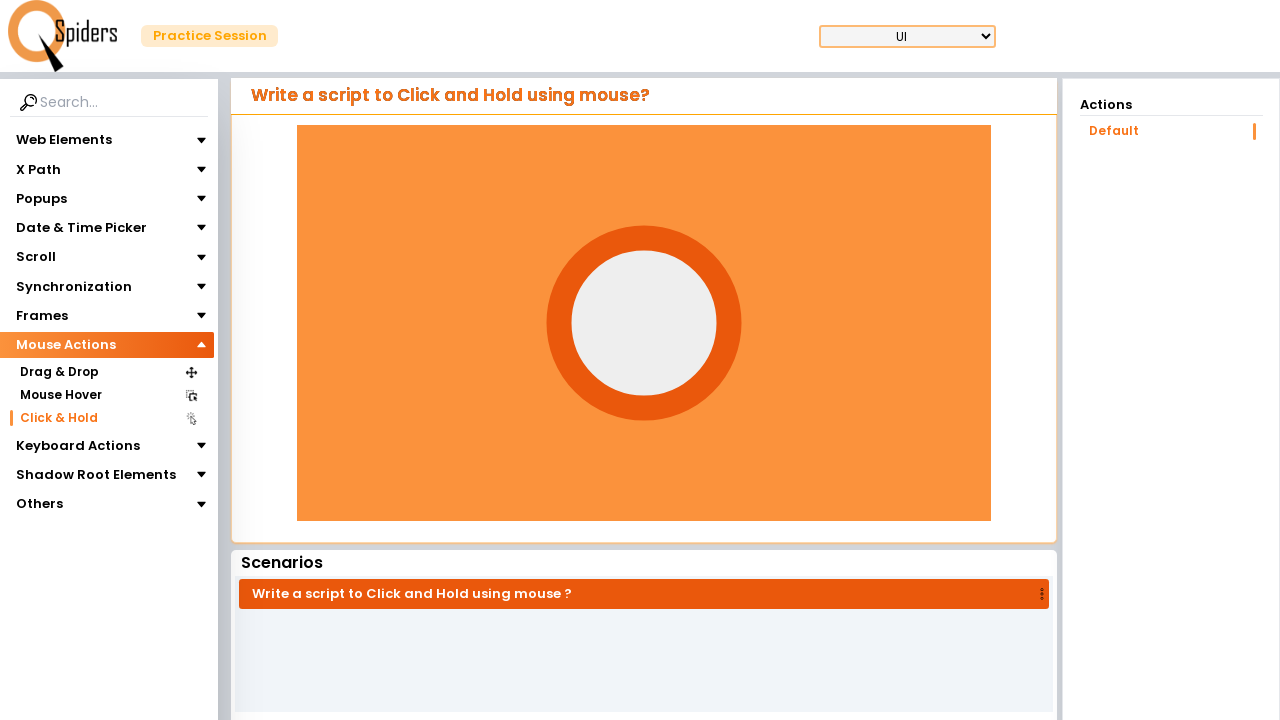

Released mouse button at (644, 323)
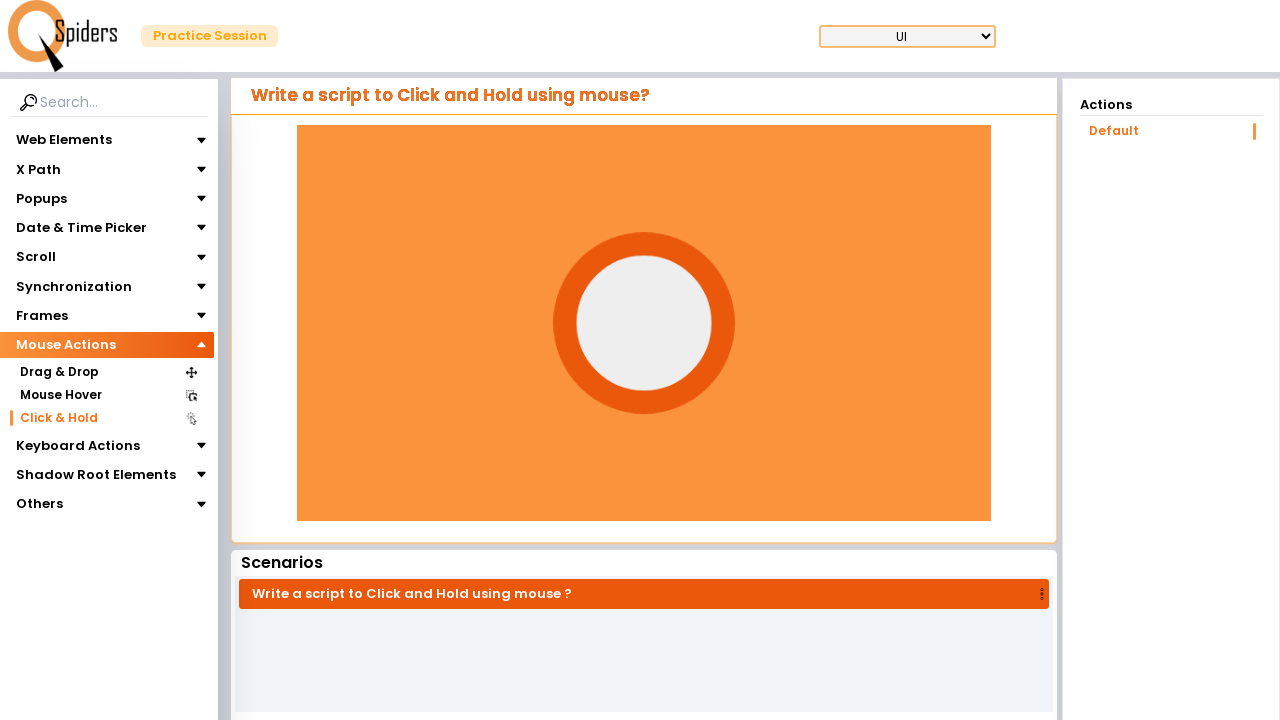

Waited 2 seconds after releasing mouse button
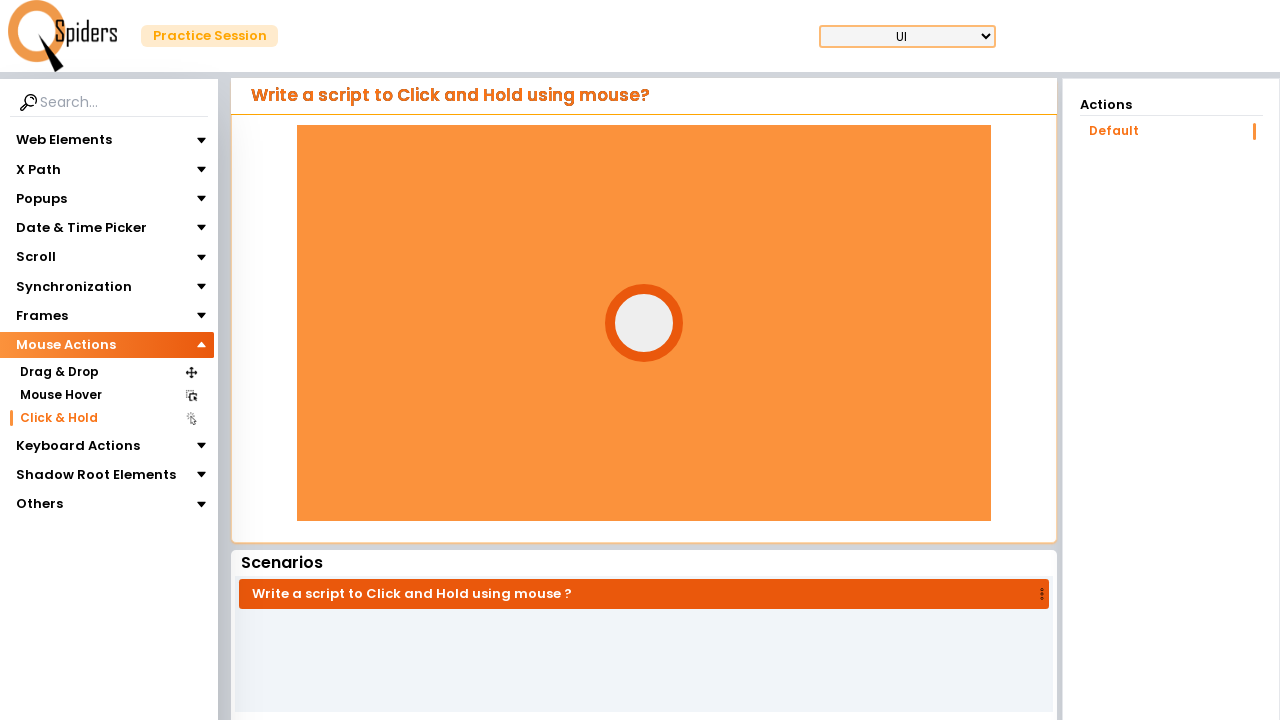

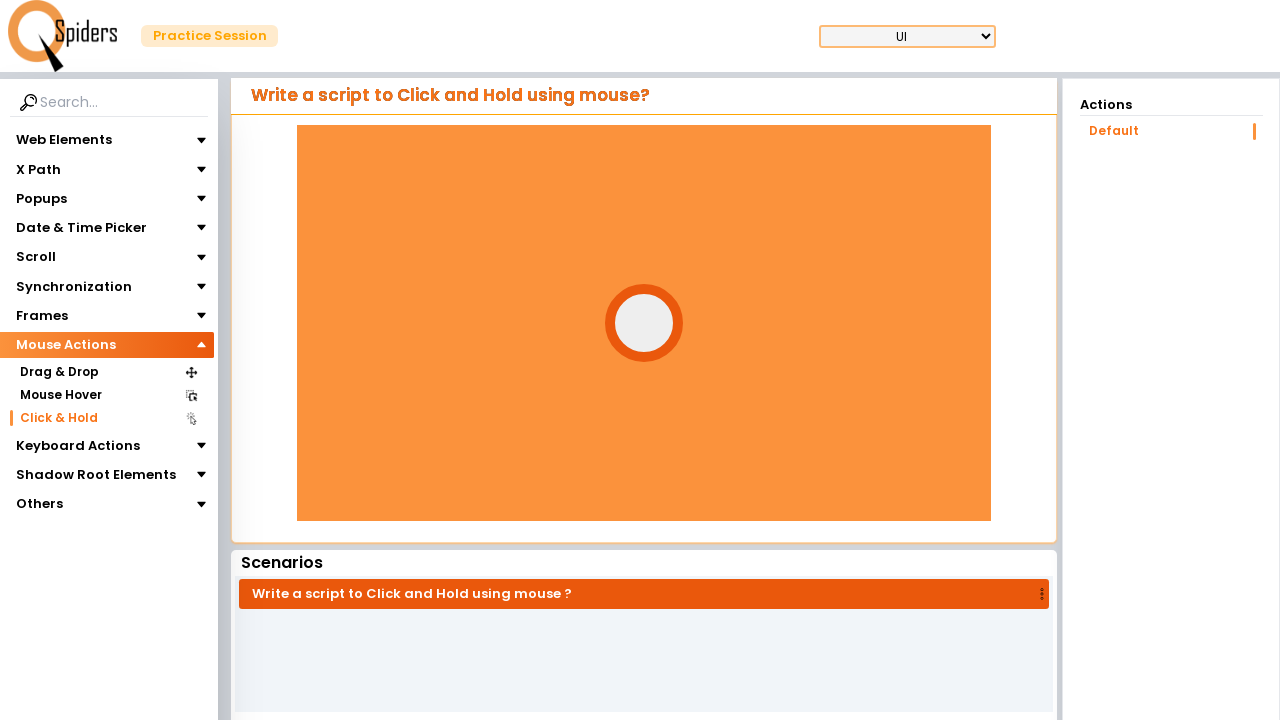